Tests auto-suggestive dropdown functionality by typing partial text and navigating through suggestions using keyboard to select a specific country

Starting URL: https://rahulshettyacademy.com/AutomationPractice/

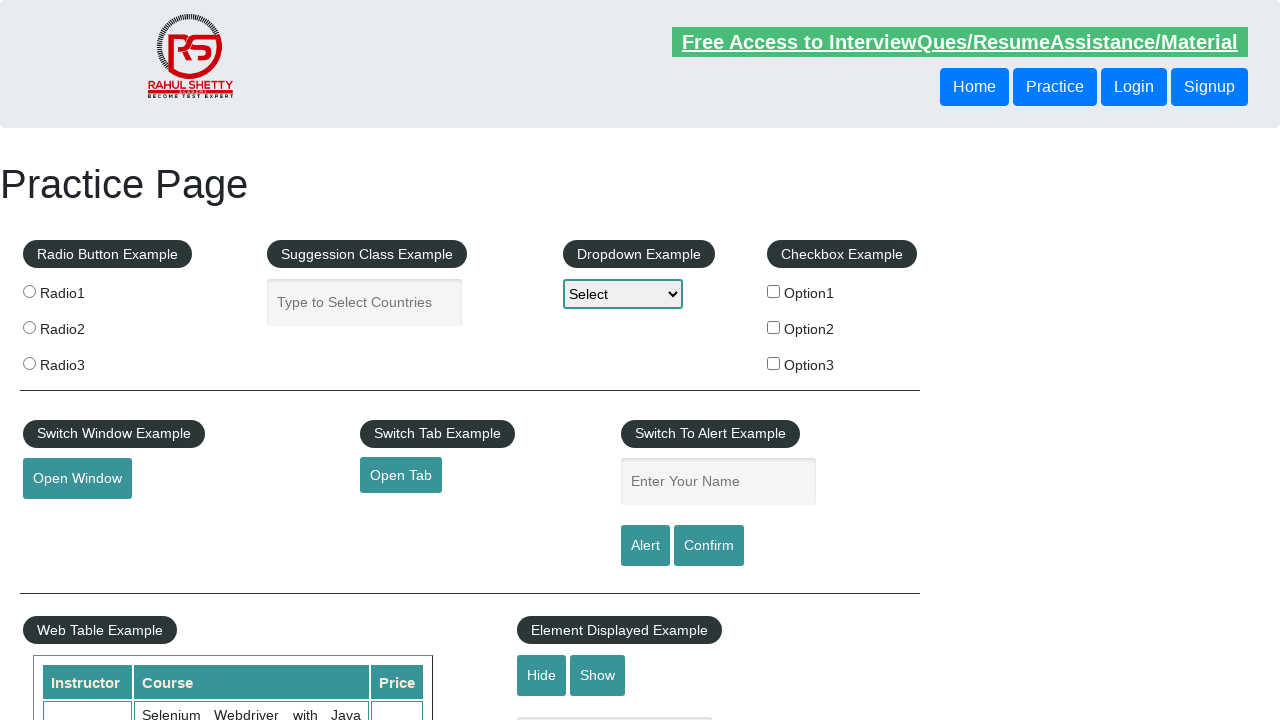

Typed 'Uni' in autocomplete field to trigger suggestions on #autocomplete
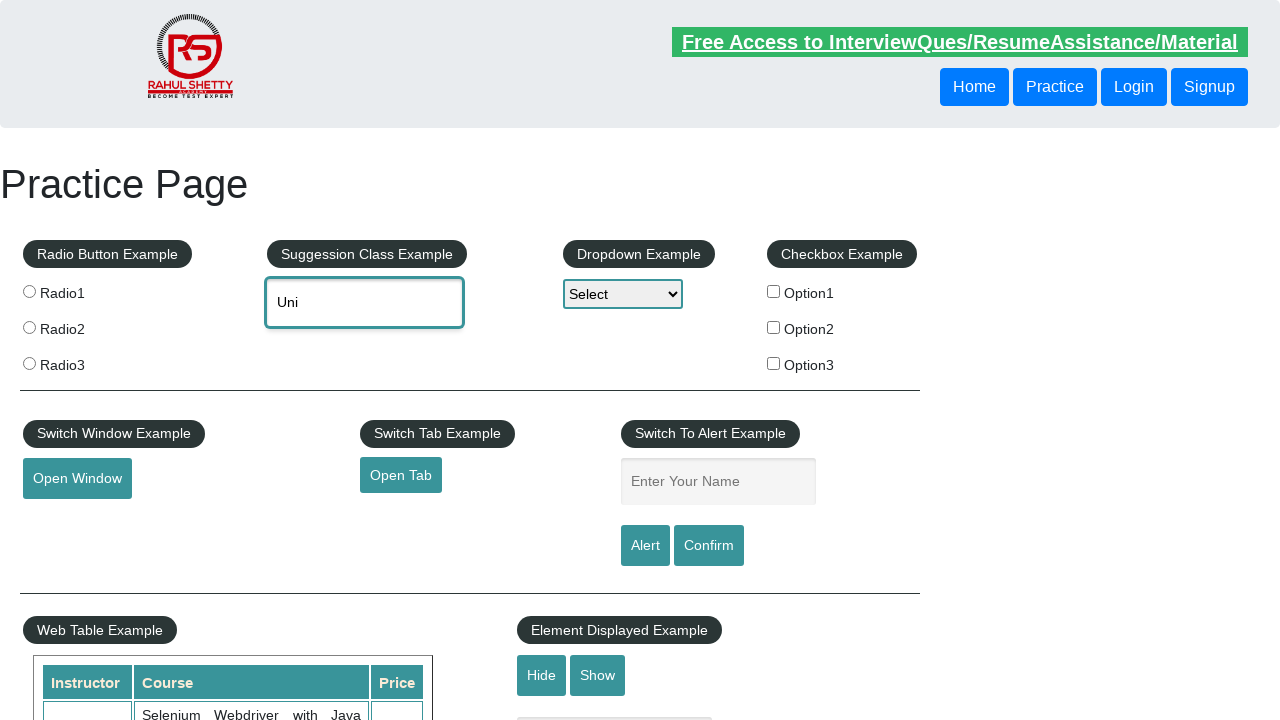

Waited 2 seconds for dropdown suggestions to appear
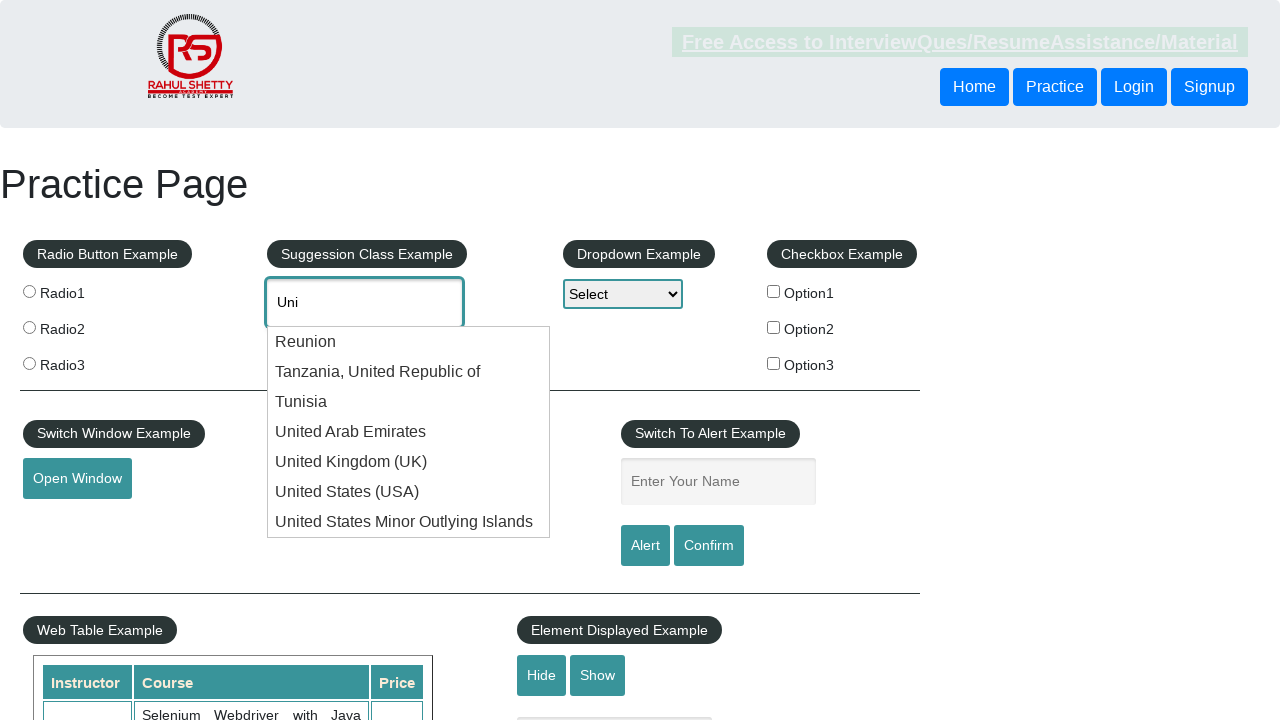

Pressed ArrowDown to navigate to first suggestion on #autocomplete
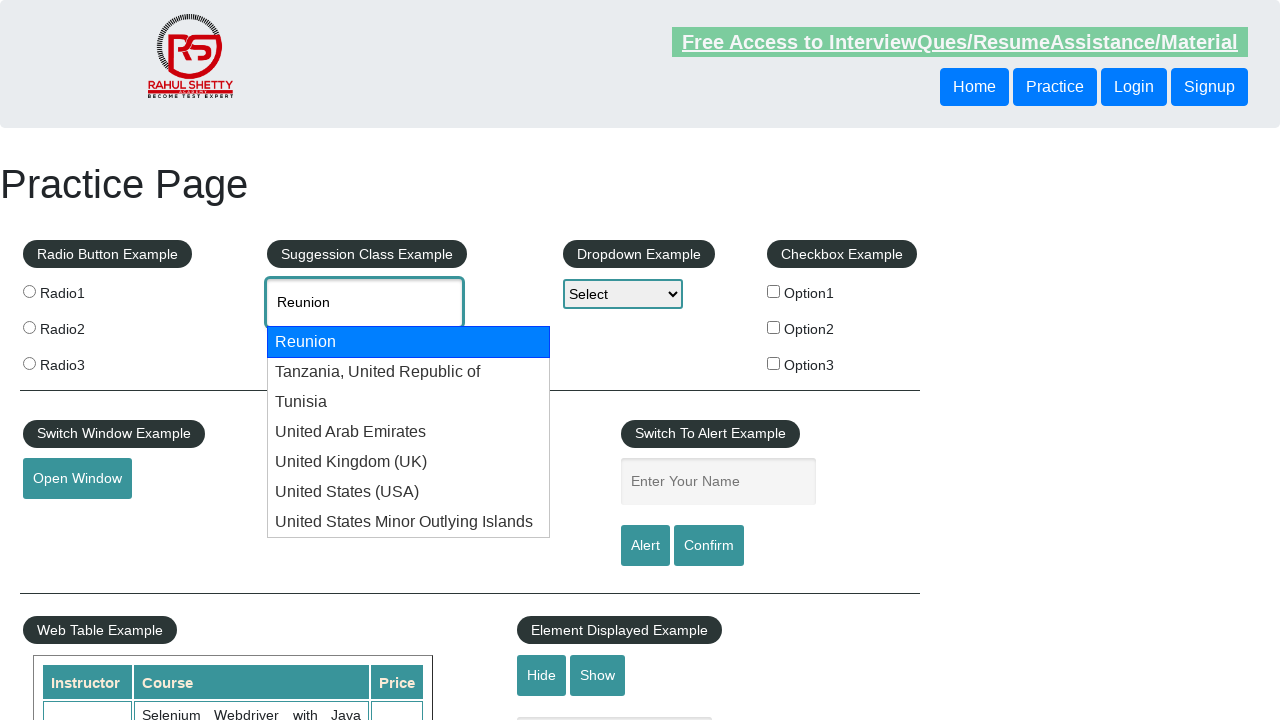

Evaluated autocomplete field value: 'Reunion'
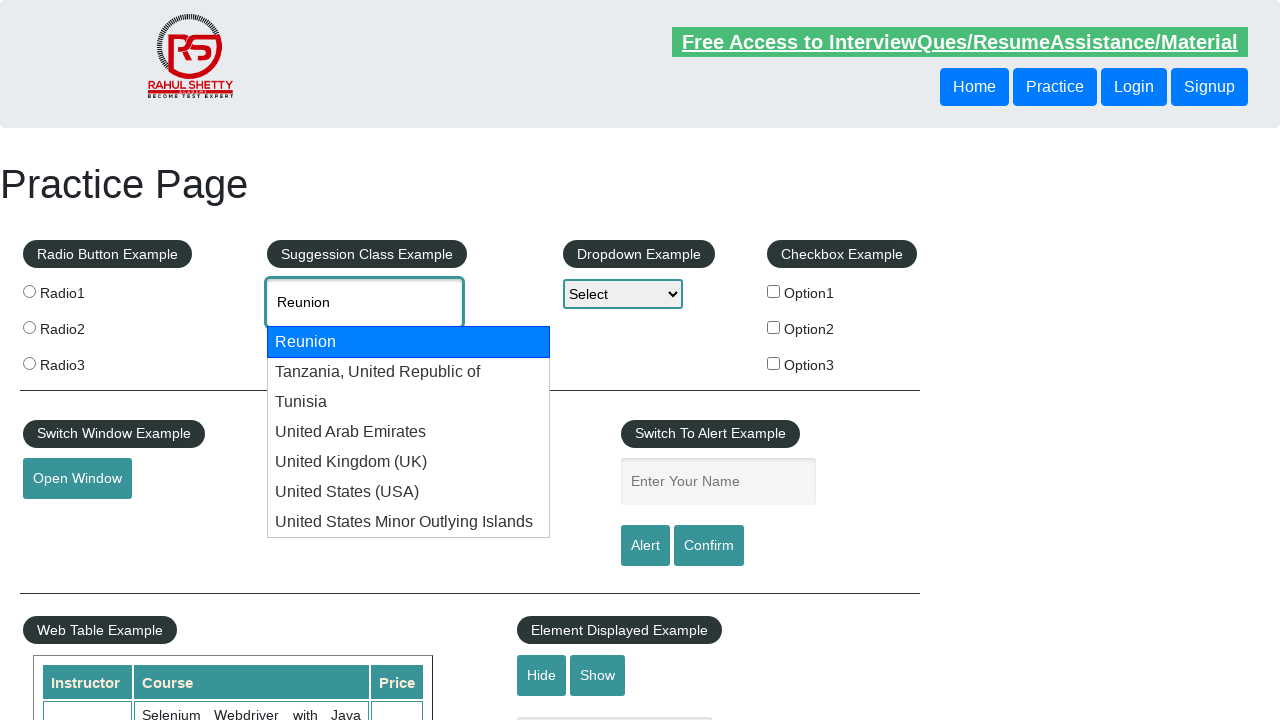

Pressed ArrowDown to navigate to next suggestion (attempt 1/10) on #autocomplete
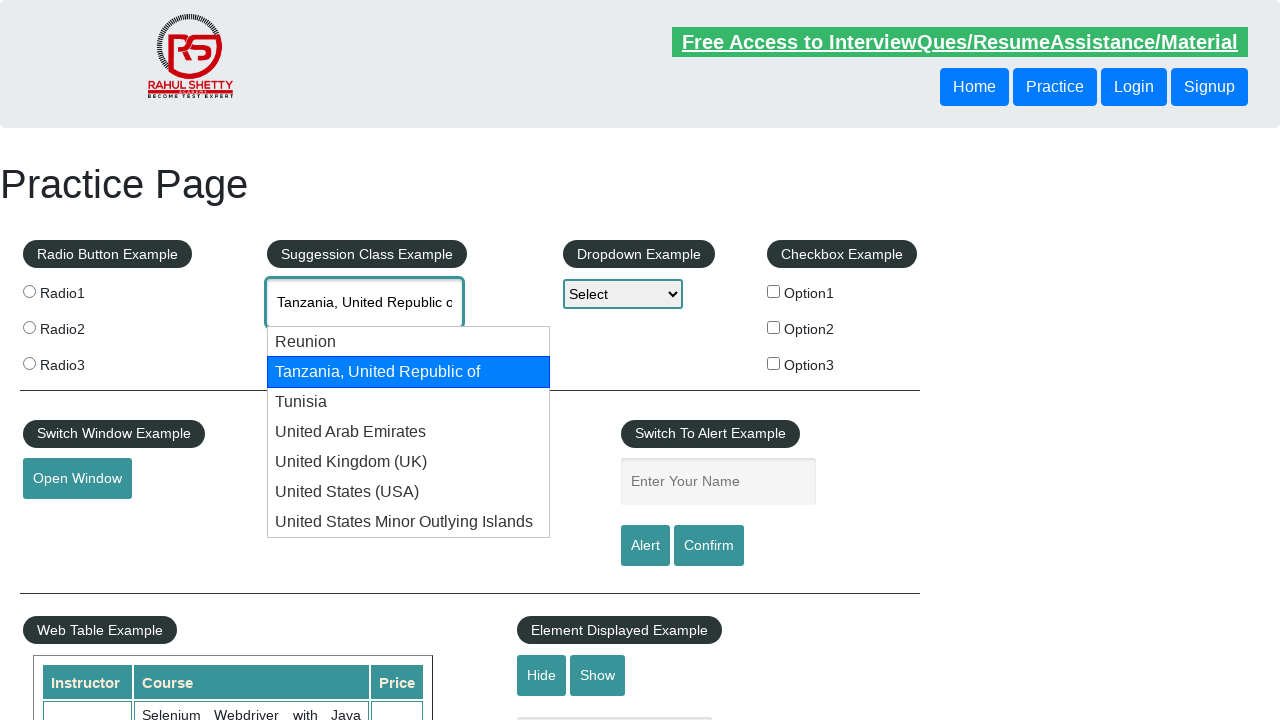

Evaluated autocomplete field value: 'Tanzania, United Republic of'
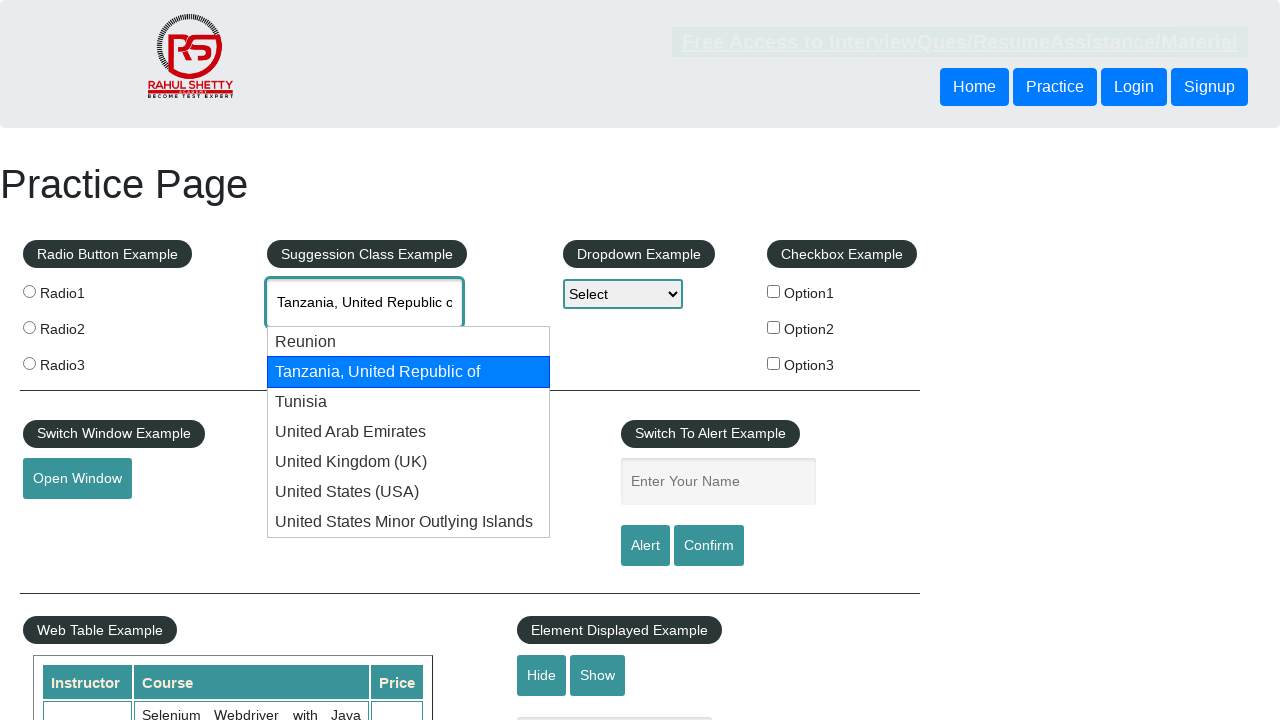

Pressed ArrowDown to navigate to next suggestion (attempt 2/10) on #autocomplete
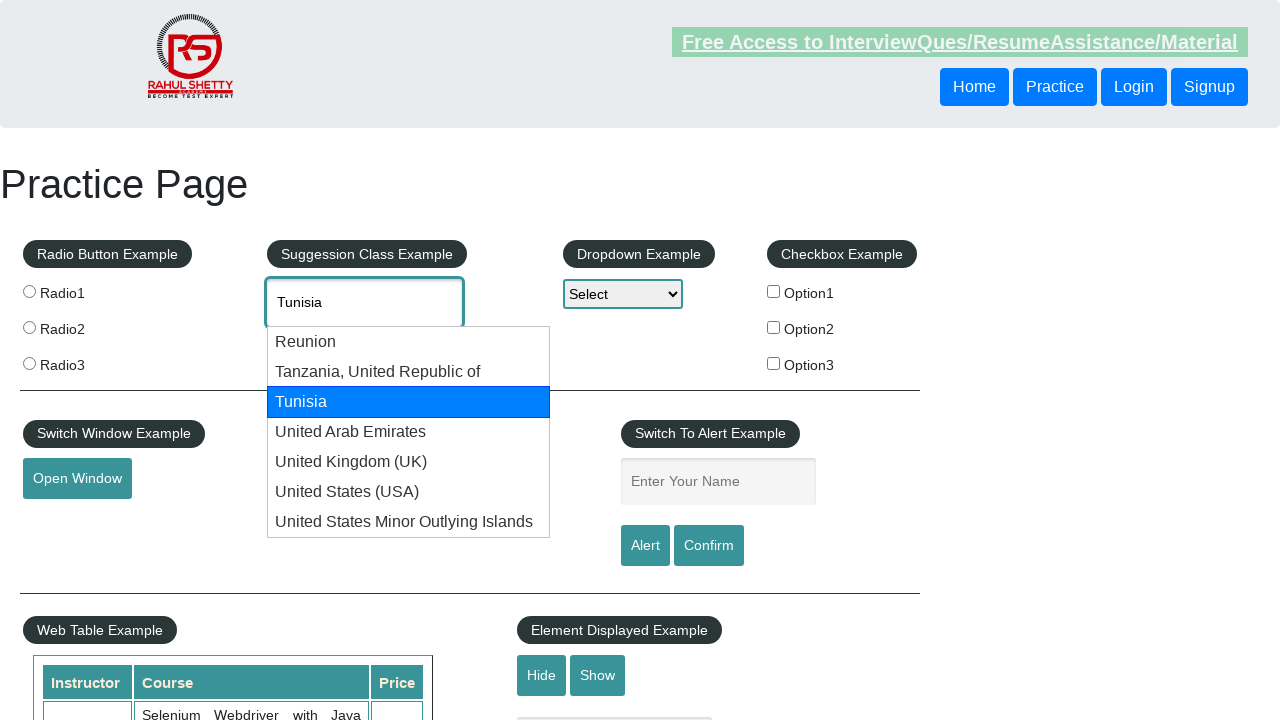

Evaluated autocomplete field value: 'Tunisia'
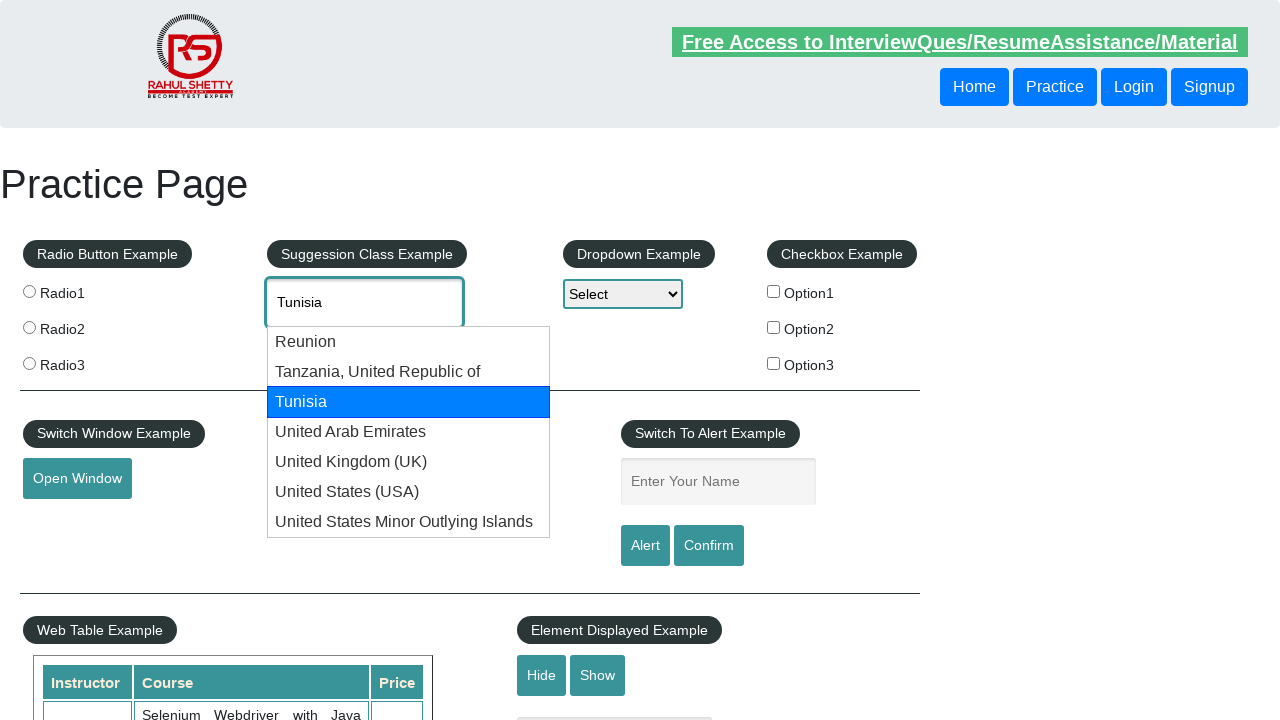

Pressed ArrowDown to navigate to next suggestion (attempt 3/10) on #autocomplete
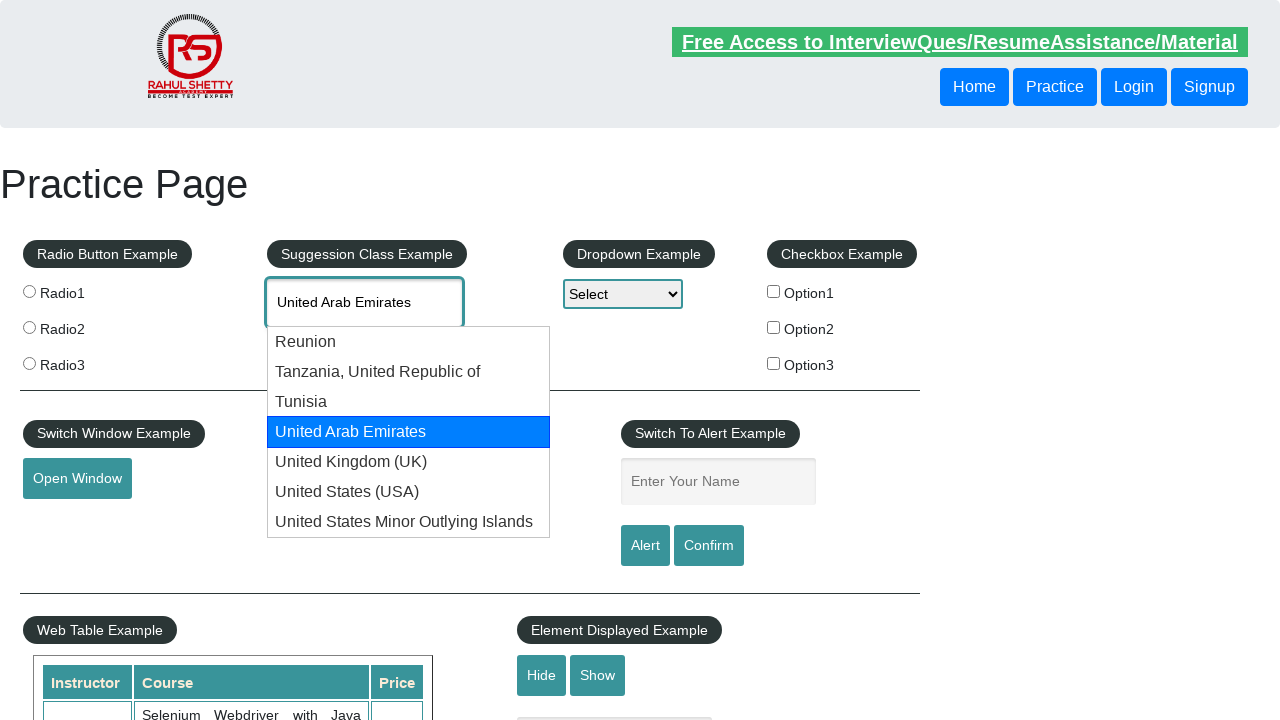

Evaluated autocomplete field value: 'United Arab Emirates'
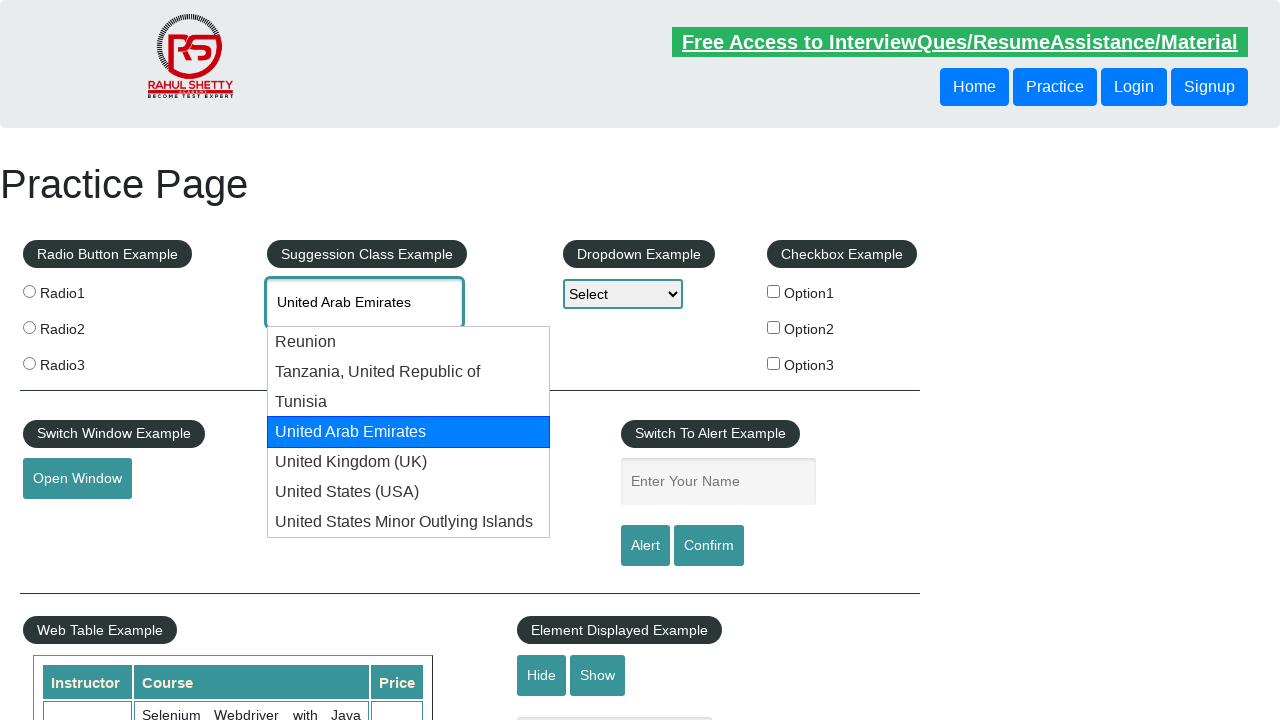

Pressed ArrowDown to navigate to next suggestion (attempt 4/10) on #autocomplete
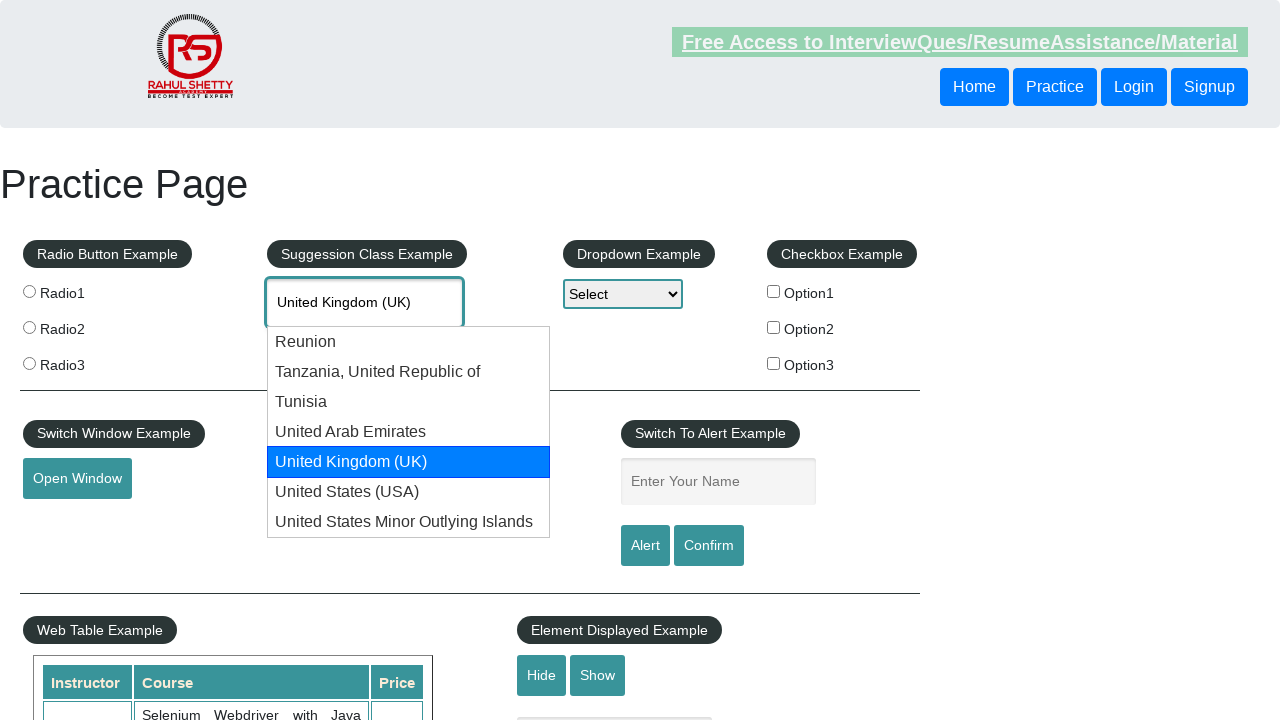

Evaluated autocomplete field value: 'United Kingdom (UK)'
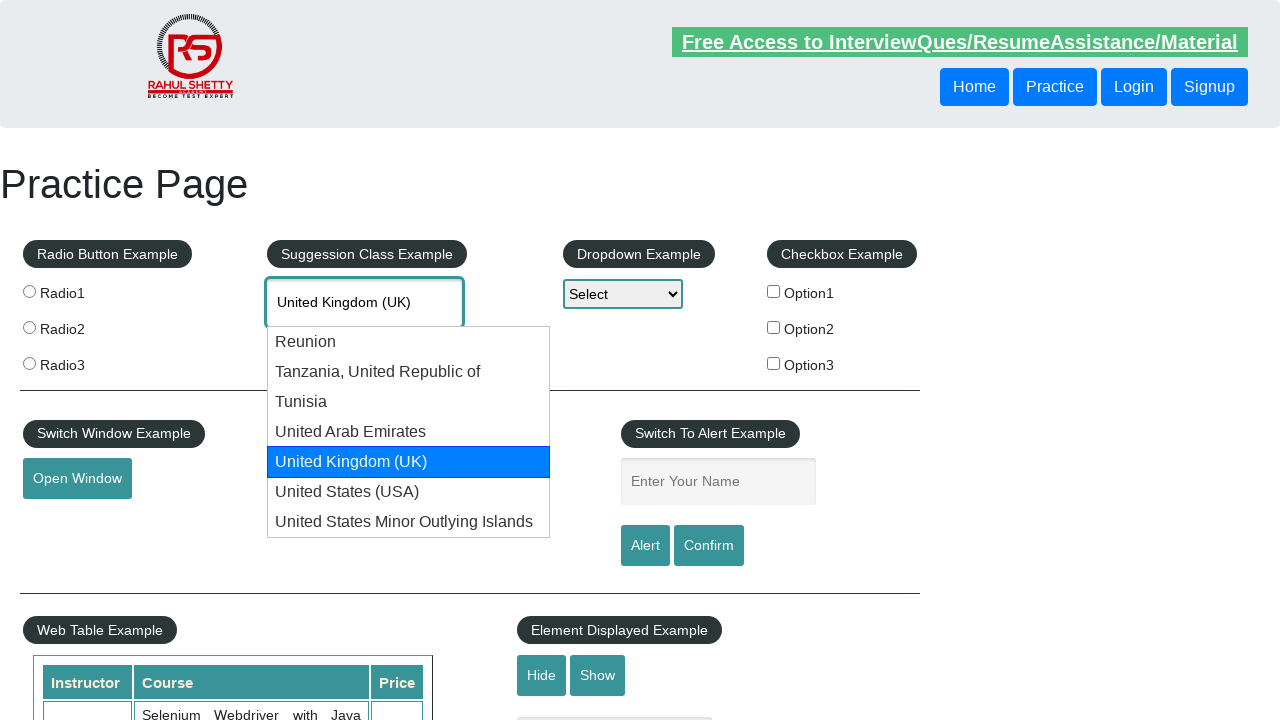

Pressed ArrowDown to navigate to next suggestion (attempt 5/10) on #autocomplete
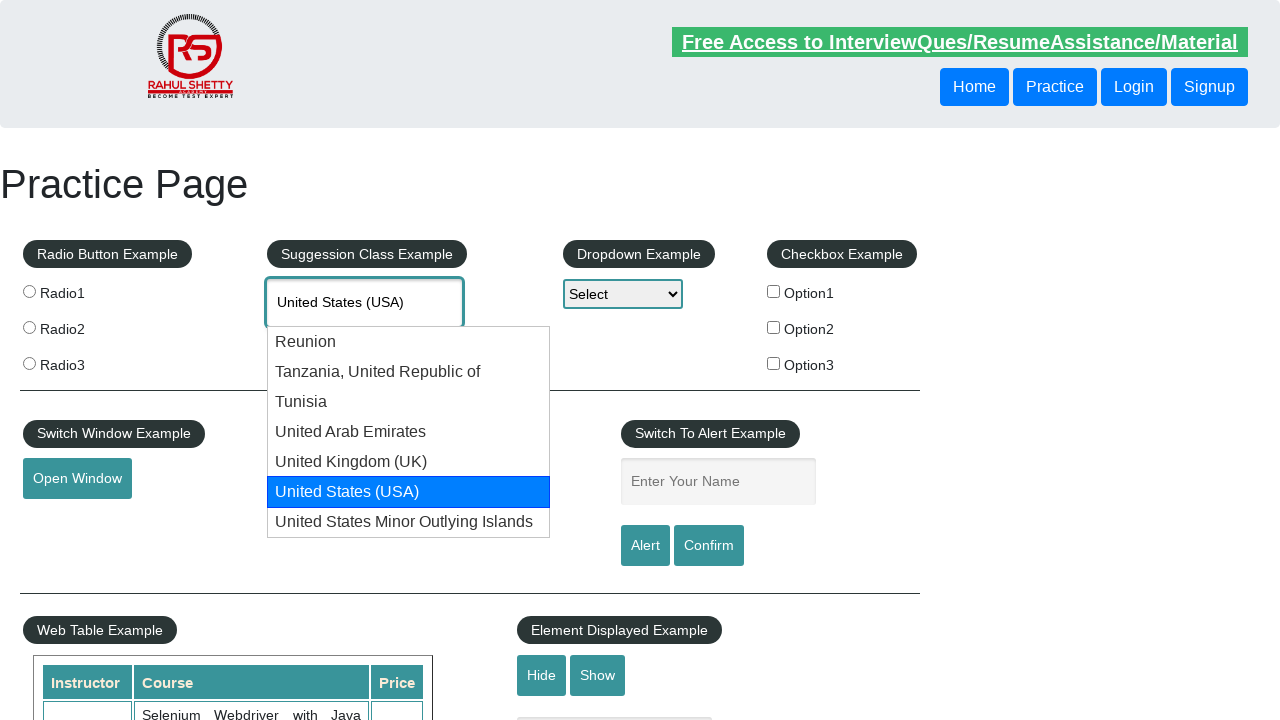

Evaluated autocomplete field value: 'United States (USA)'
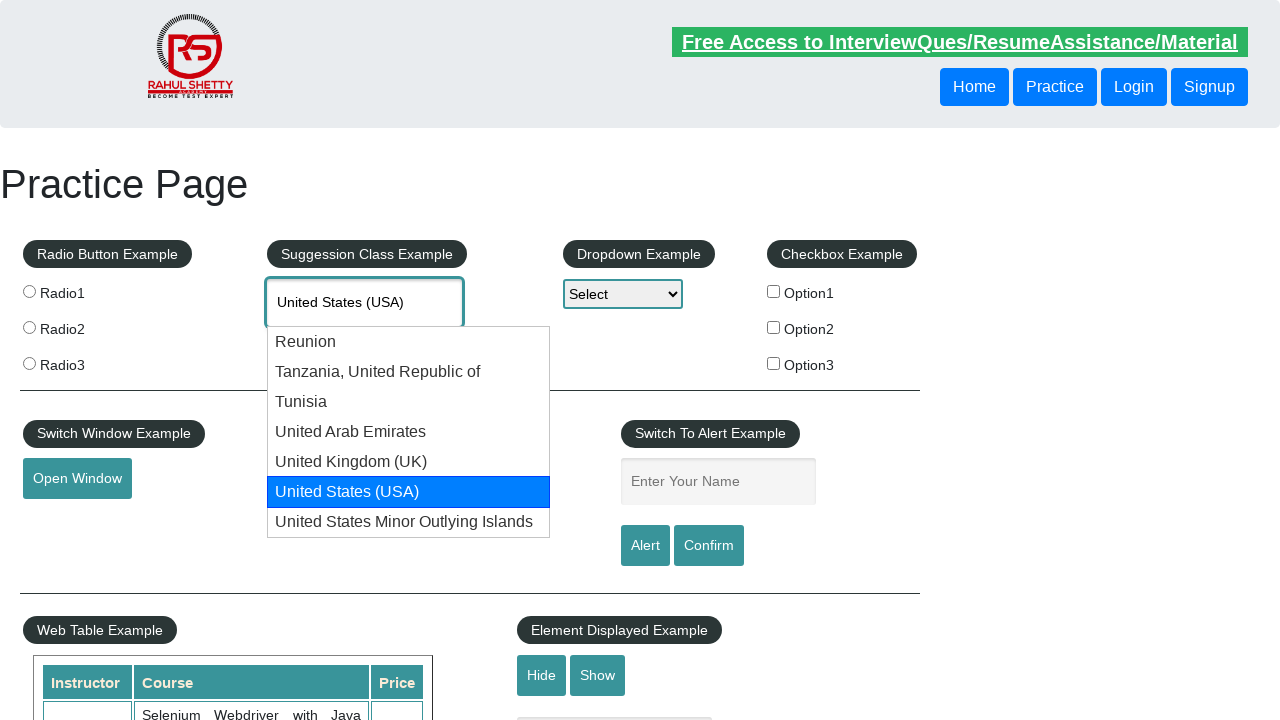

Found target country 'United States (USA)' - stopping navigation
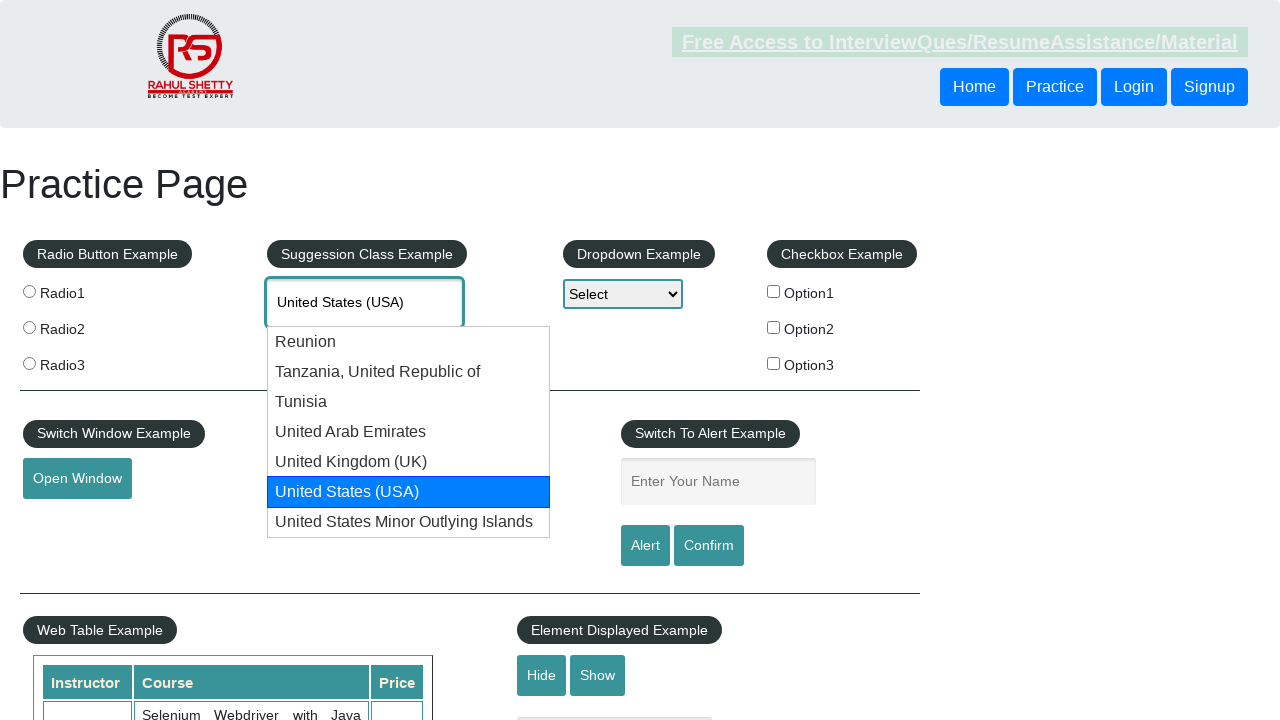

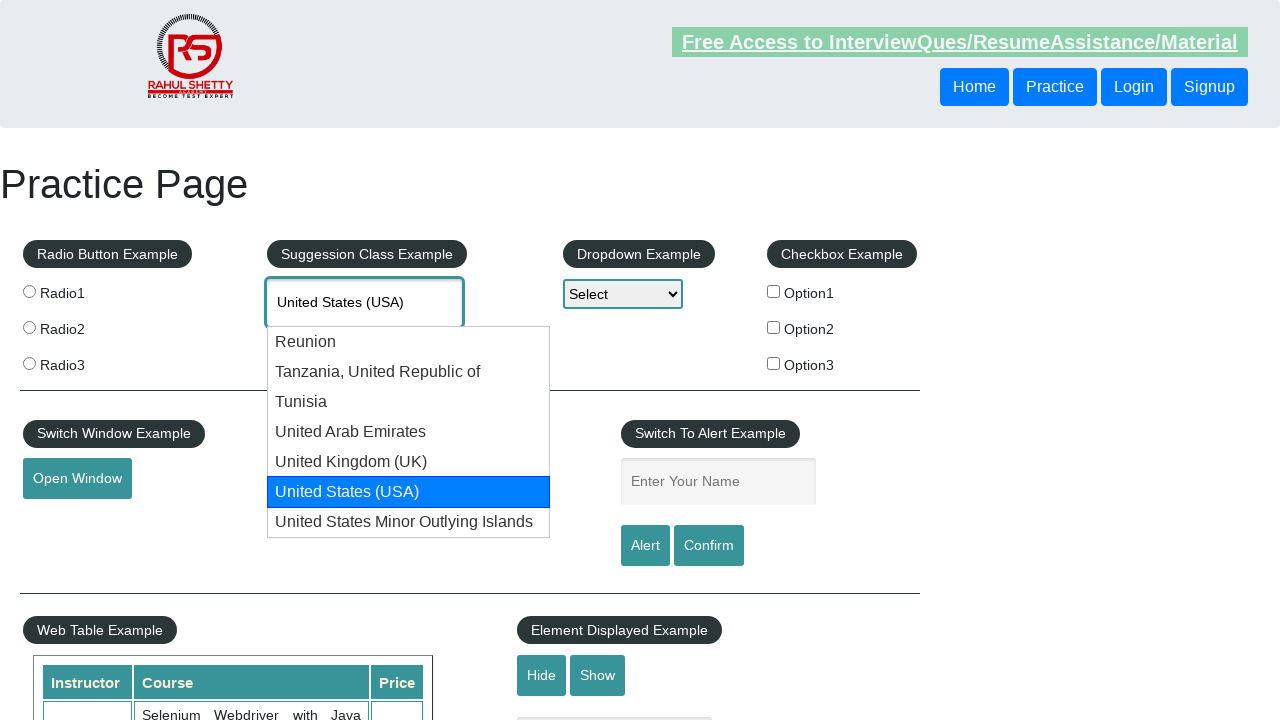